Verifies that the Automation Exercise home page loads successfully by checking that the home icon element is visible.

Starting URL: http://automationexercise.com

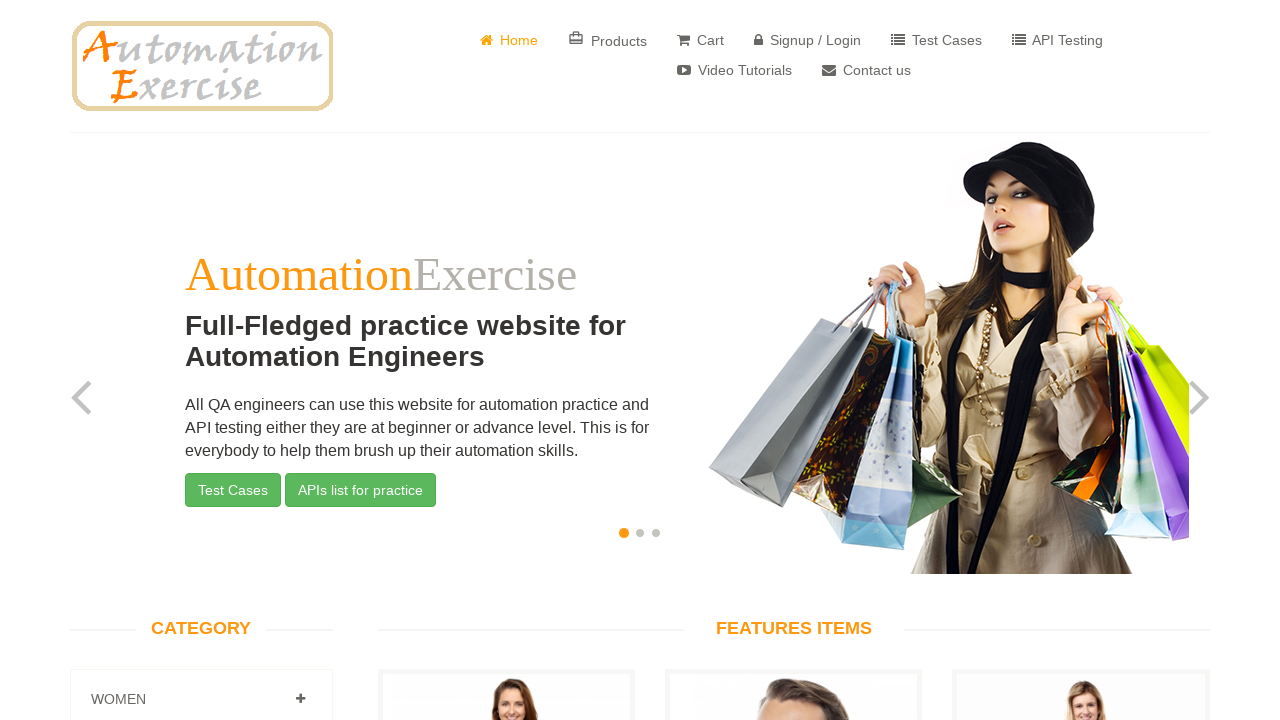

Located home icon element on the page
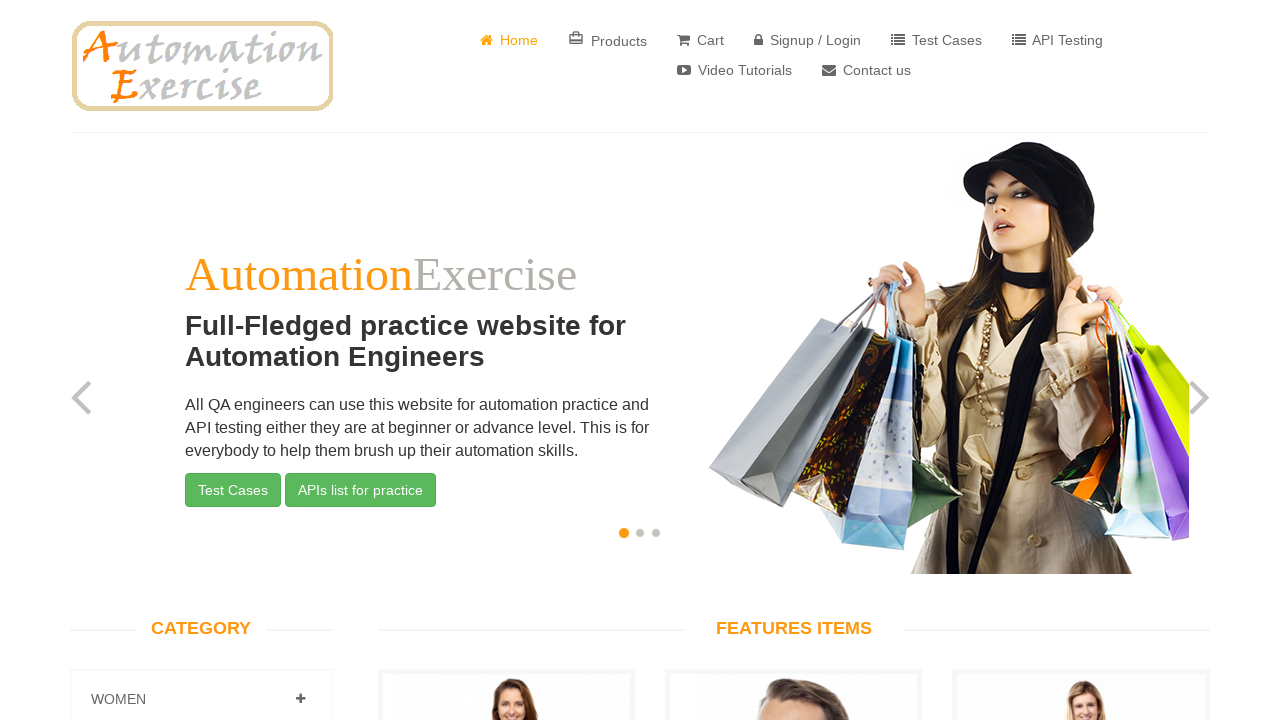

Waited for home icon to become visible
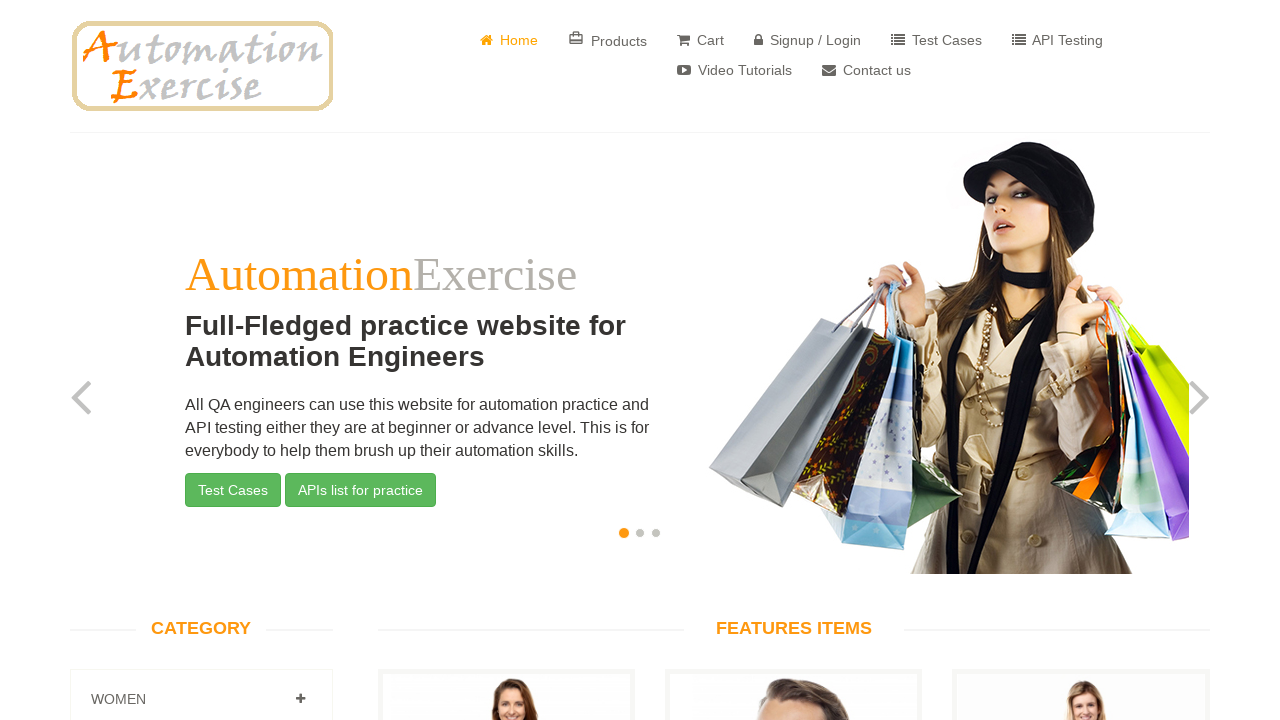

Verified that home icon is visible - Automation Exercise home page loaded successfully
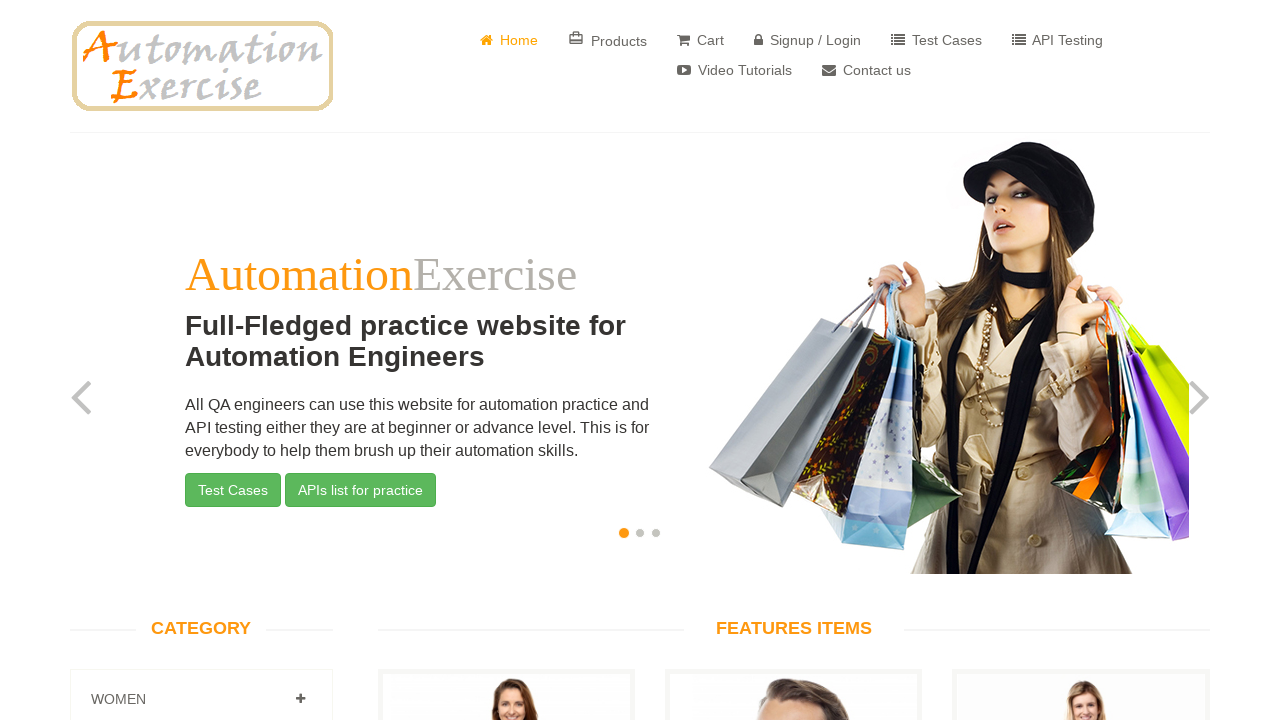

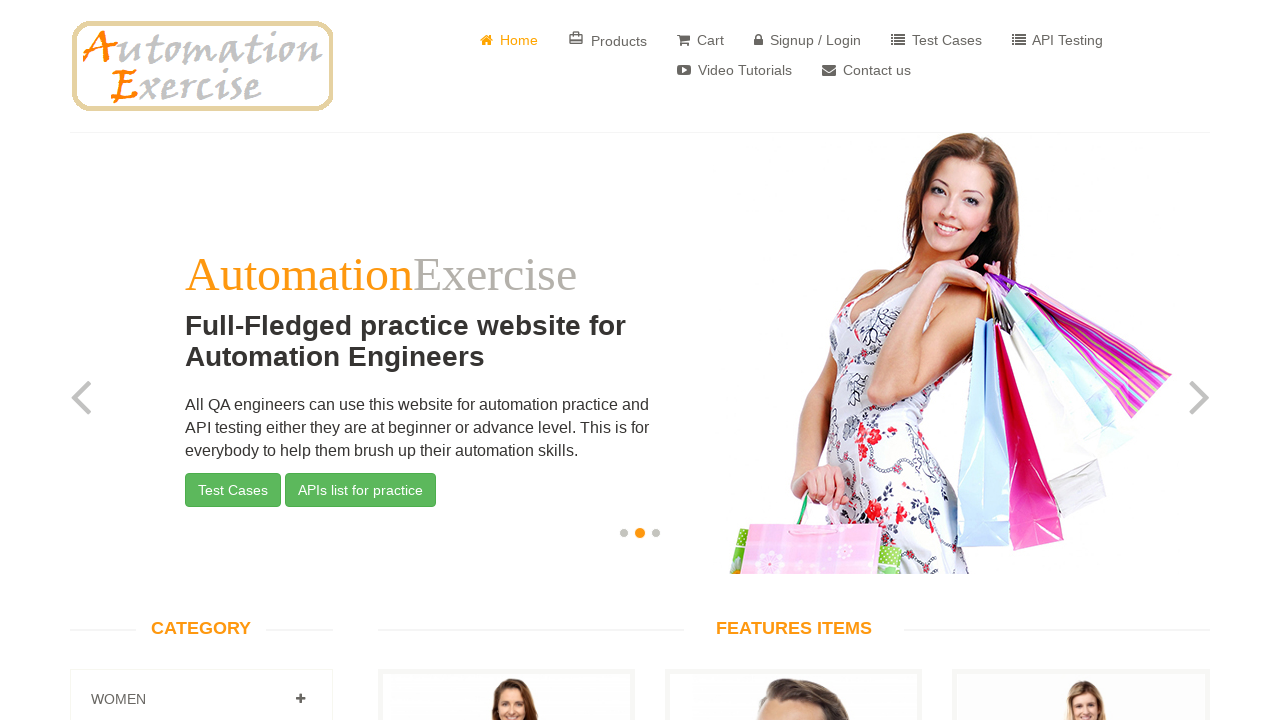